Tests that clicking Clear completed removes all completed items from the list

Starting URL: https://demo.playwright.dev/todomvc

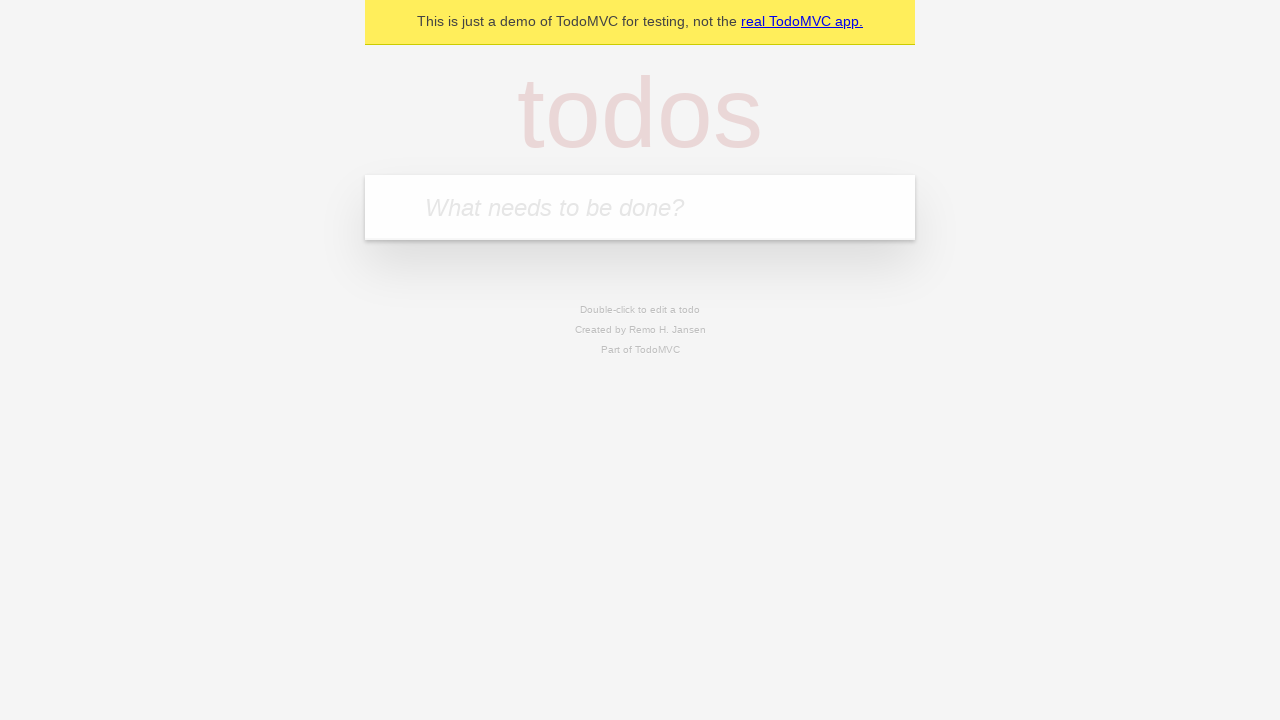

Filled todo input with 'buy some cheese' on internal:attr=[placeholder="What needs to be done?"i]
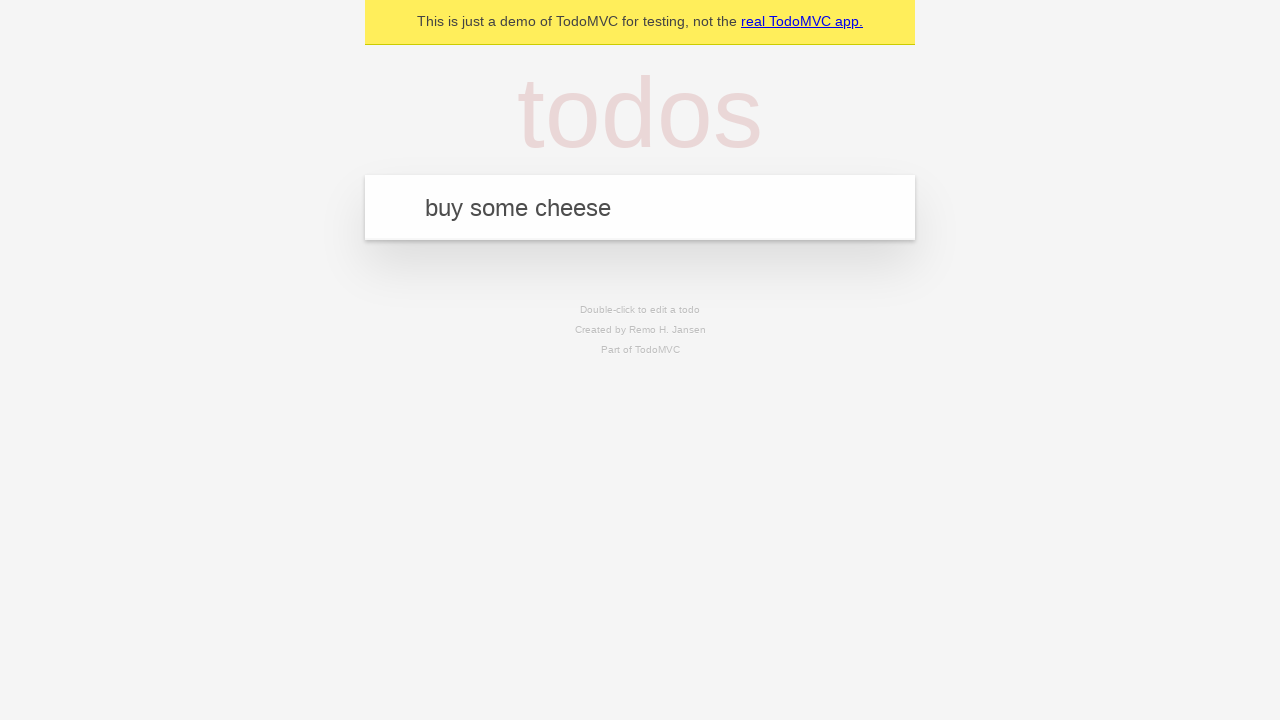

Pressed Enter to add first todo item on internal:attr=[placeholder="What needs to be done?"i]
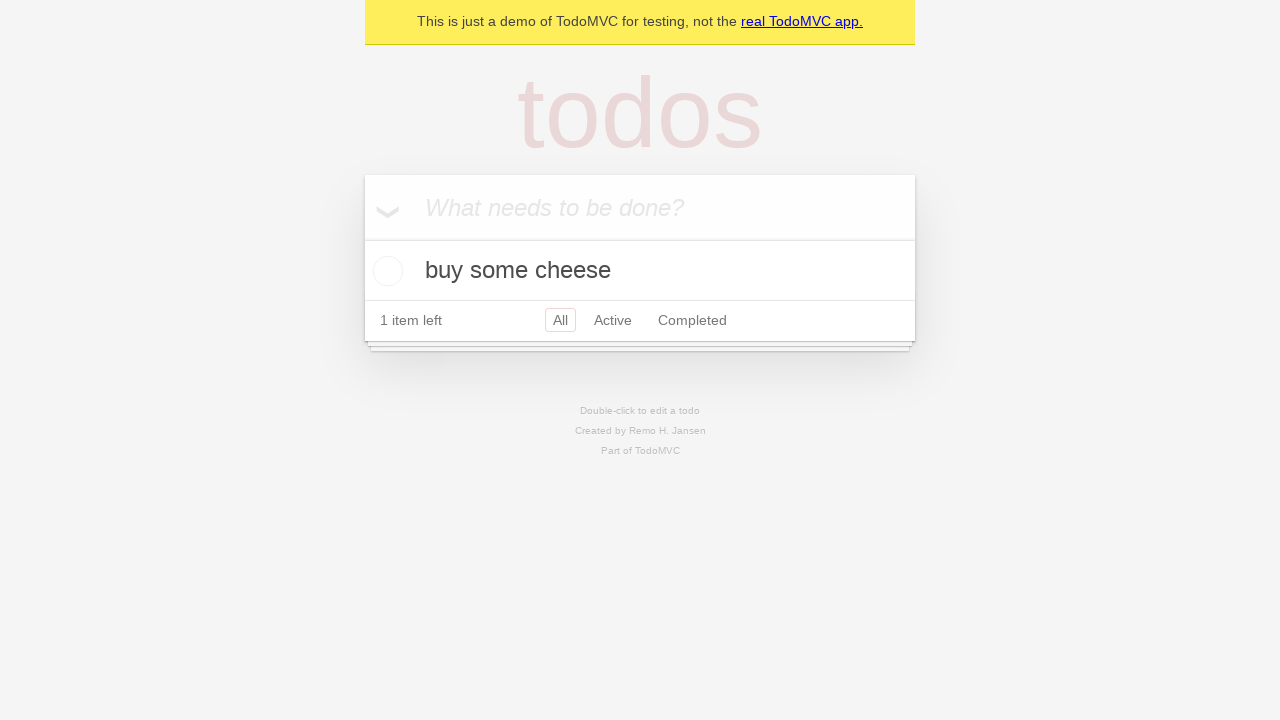

Filled todo input with 'feed the cat' on internal:attr=[placeholder="What needs to be done?"i]
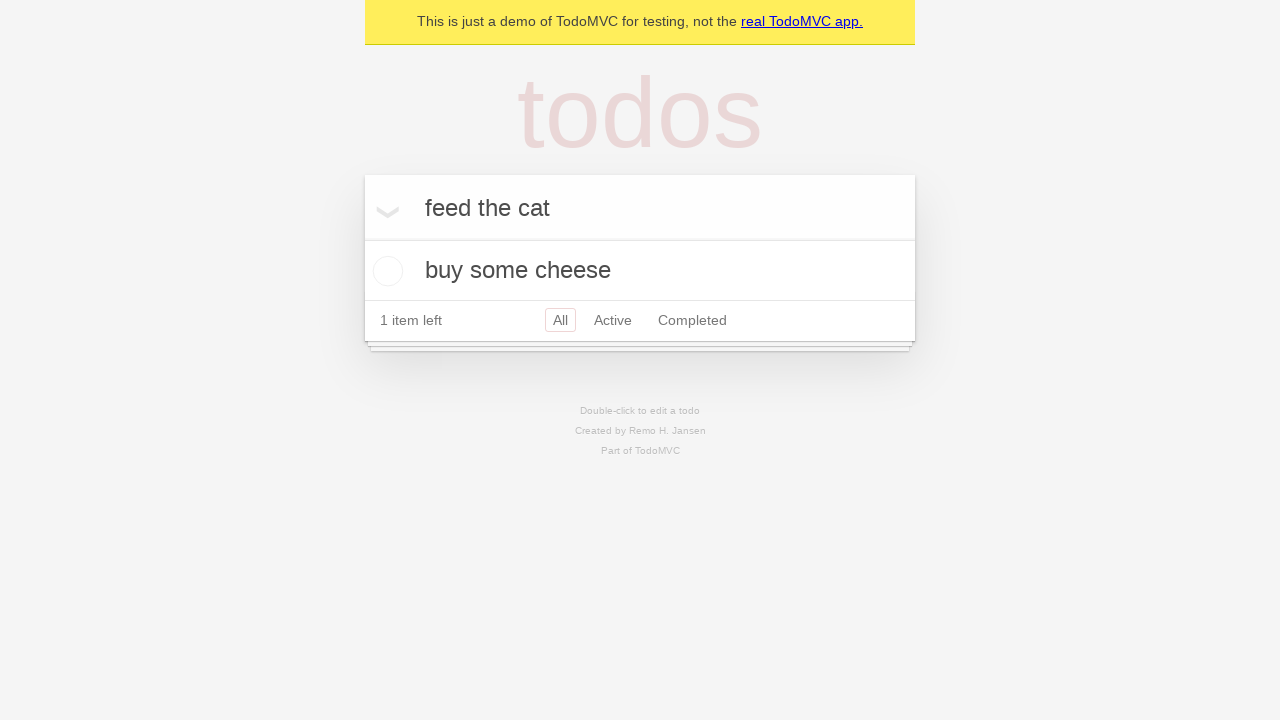

Pressed Enter to add second todo item on internal:attr=[placeholder="What needs to be done?"i]
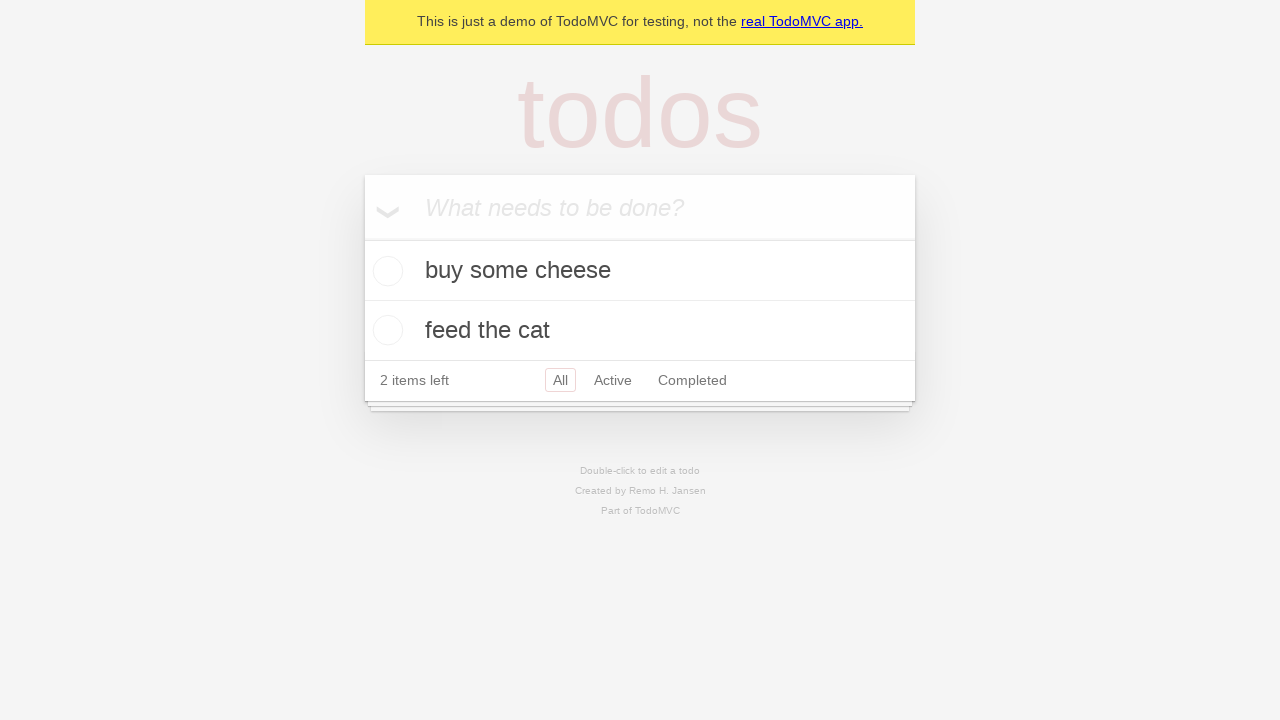

Filled todo input with 'book a doctors appointment' on internal:attr=[placeholder="What needs to be done?"i]
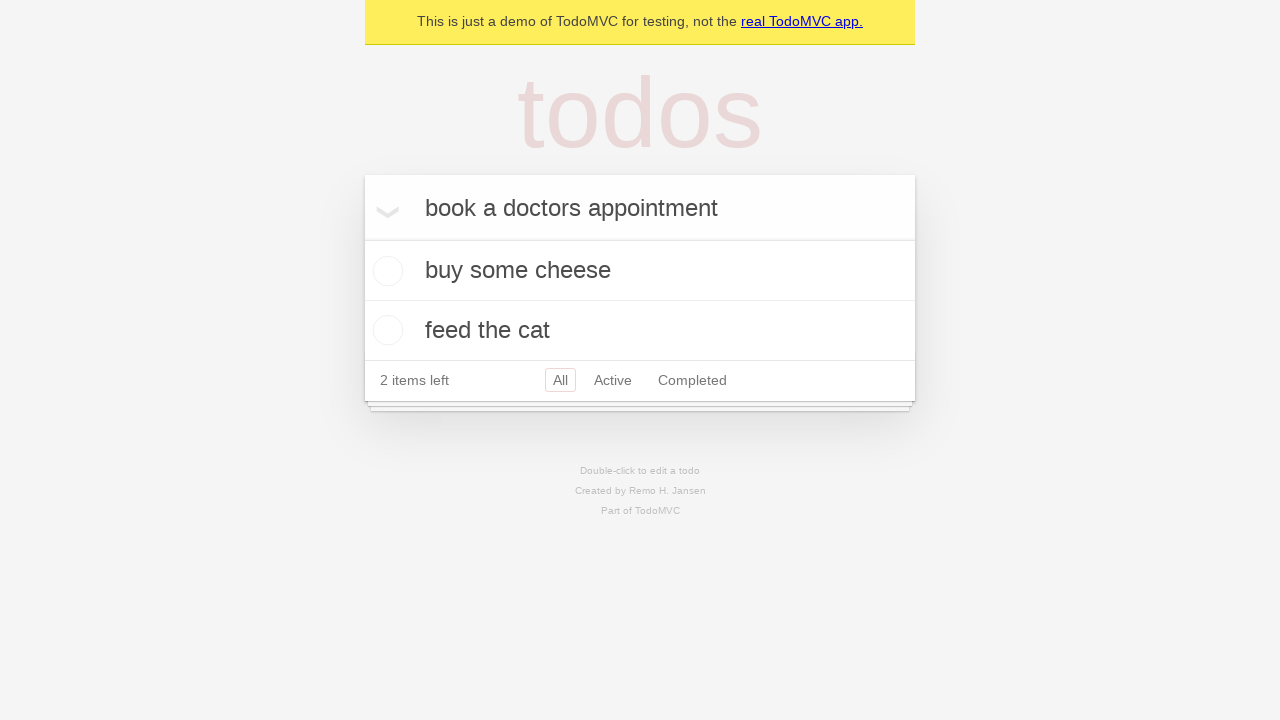

Pressed Enter to add third todo item on internal:attr=[placeholder="What needs to be done?"i]
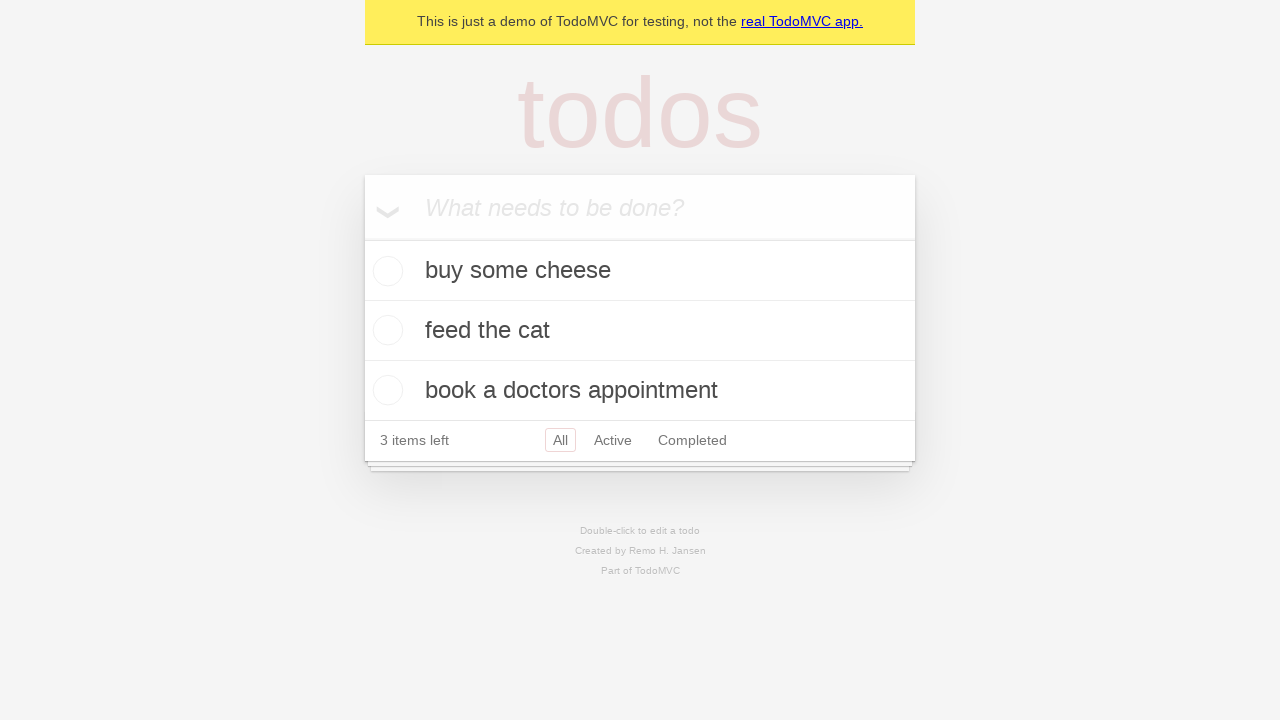

Checked the second todo item to mark it as completed at (385, 330) on .todo-list li >> nth=1 >> .toggle
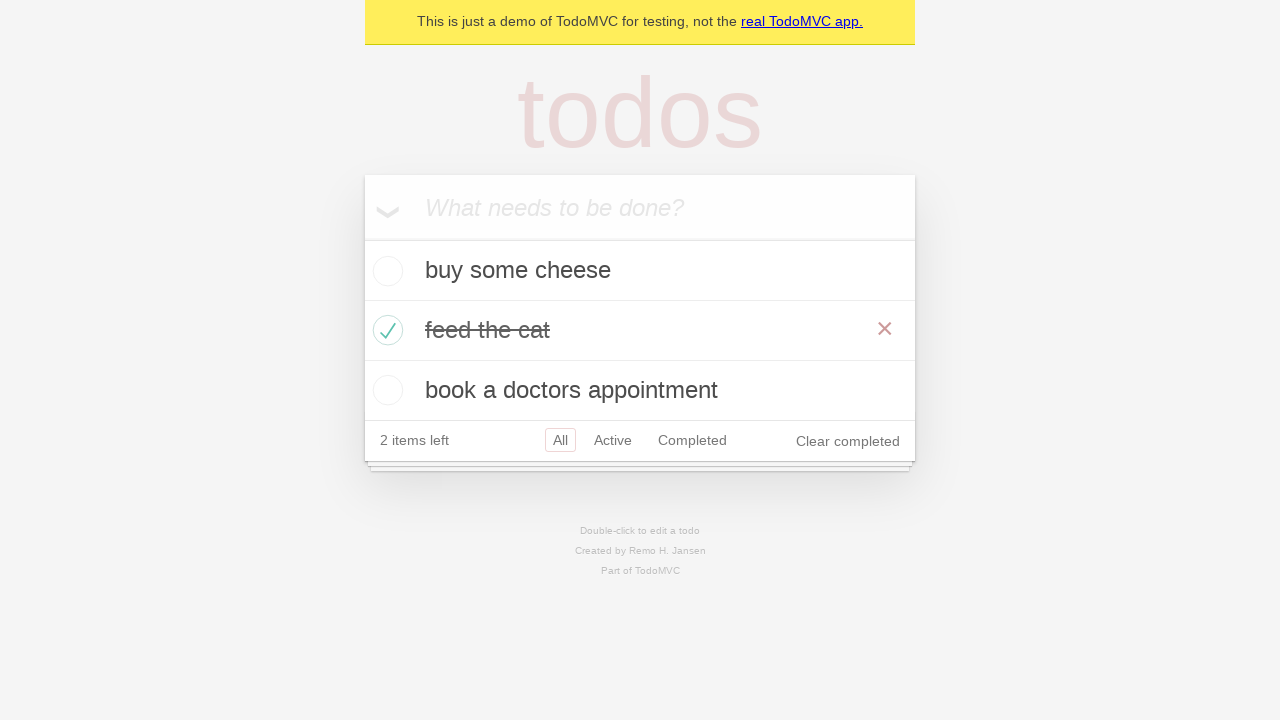

Clicked 'Clear completed' button to remove completed items at (848, 441) on .clear-completed
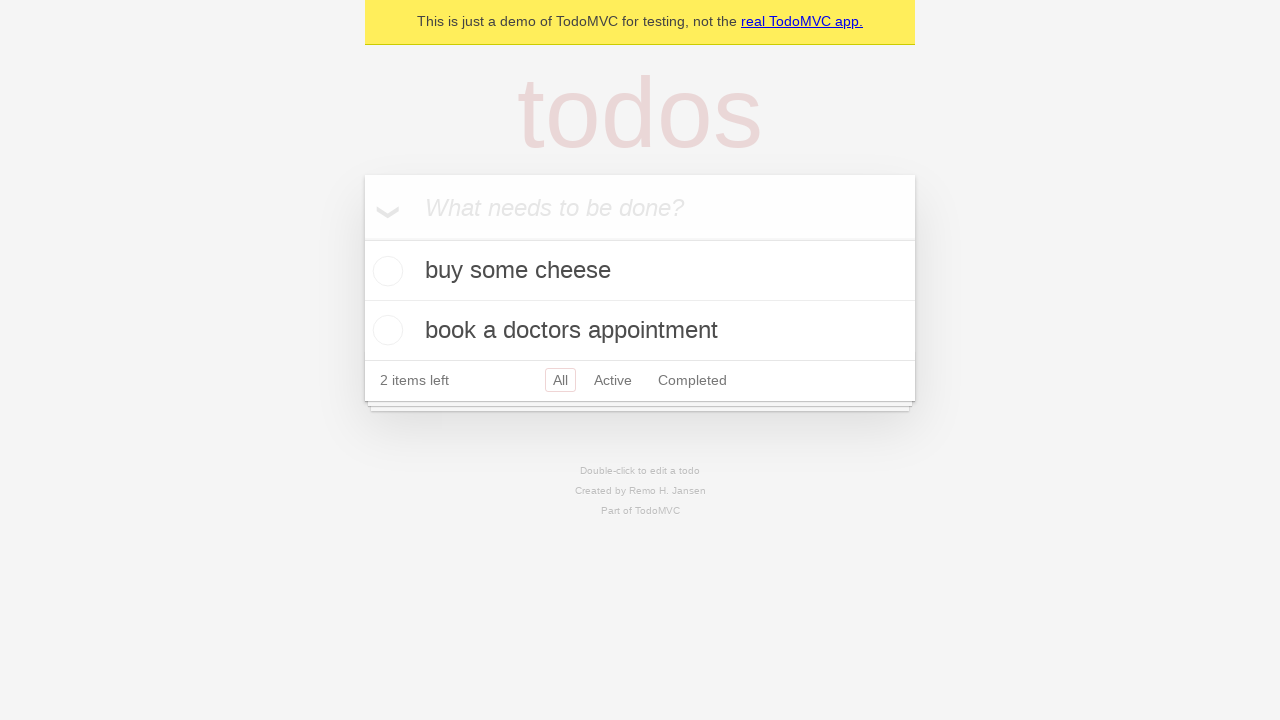

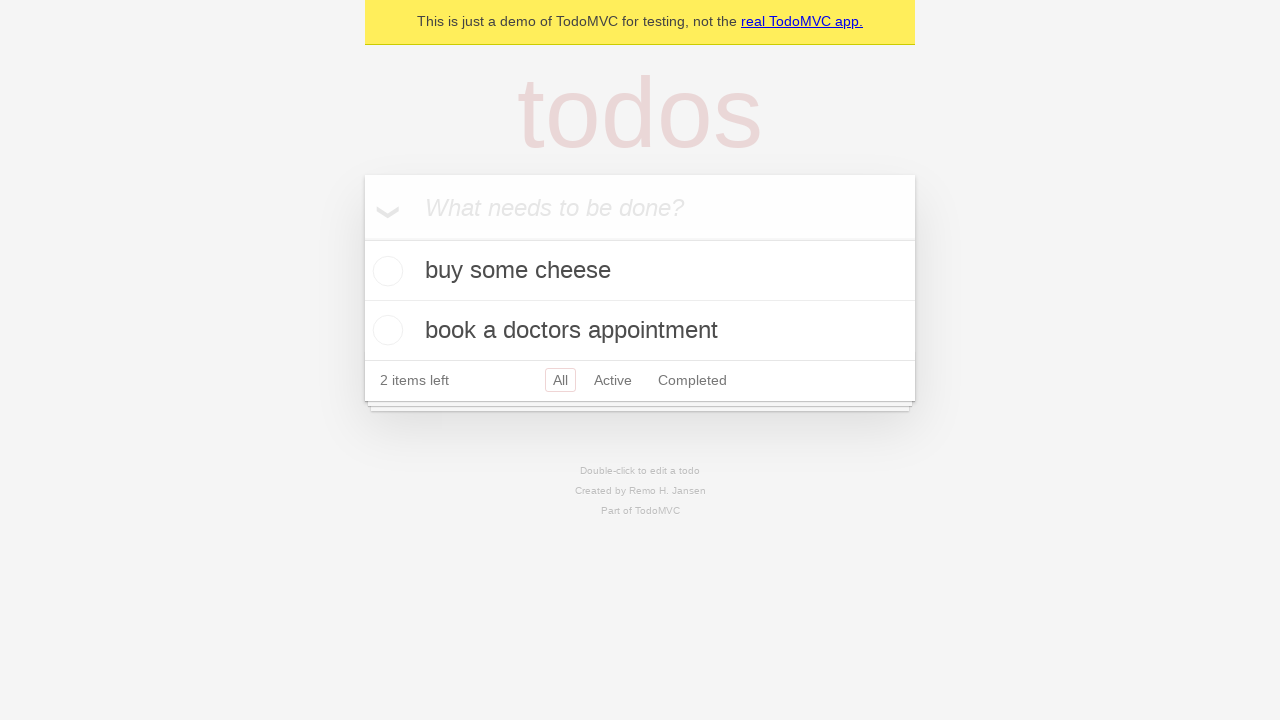